Tests browser window management by getting the current window size and position, then adjusting them to specific values (900x700 at position 100,16).

Starting URL: https://www.w3schools.com

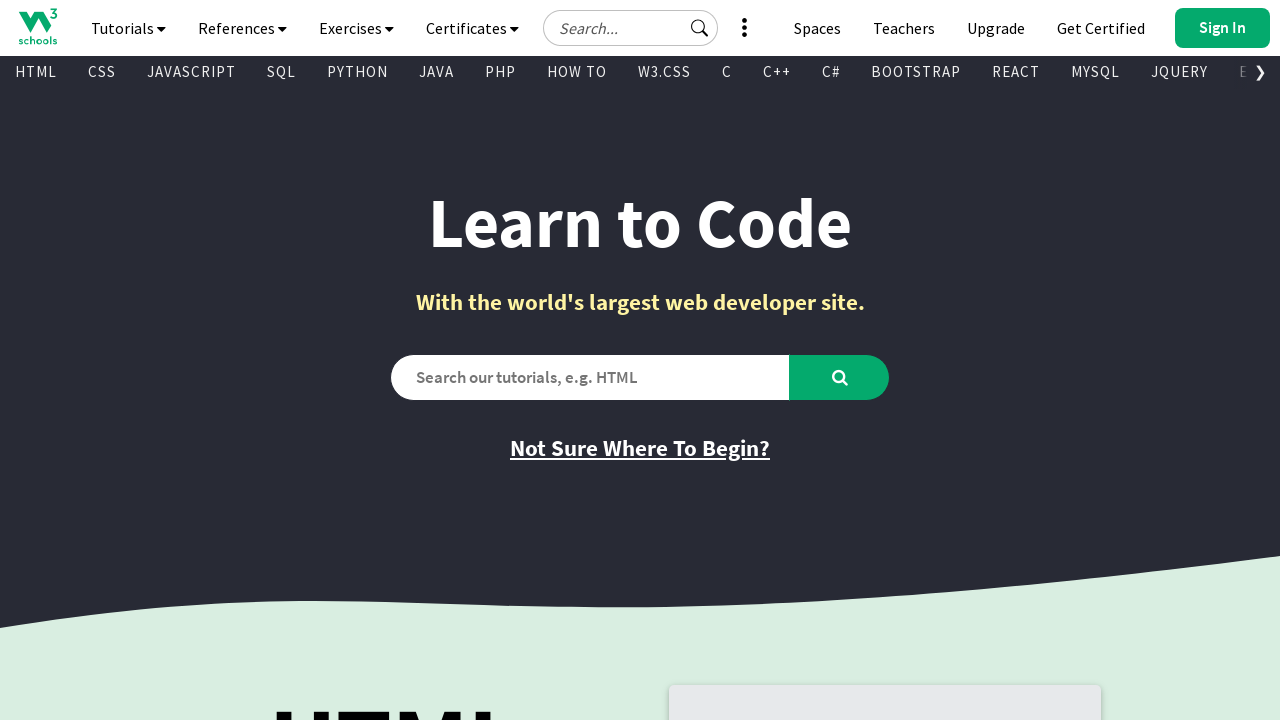

Retrieved current viewport size
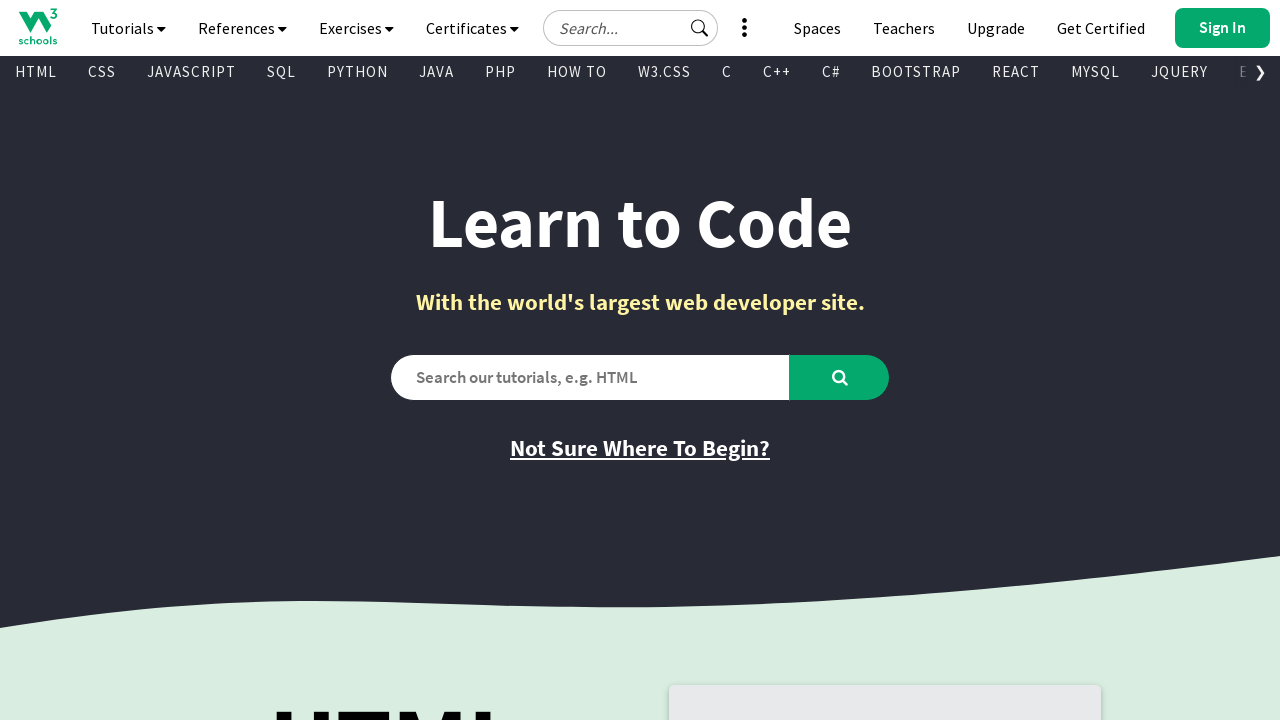

Set viewport size to 900x700 pixels
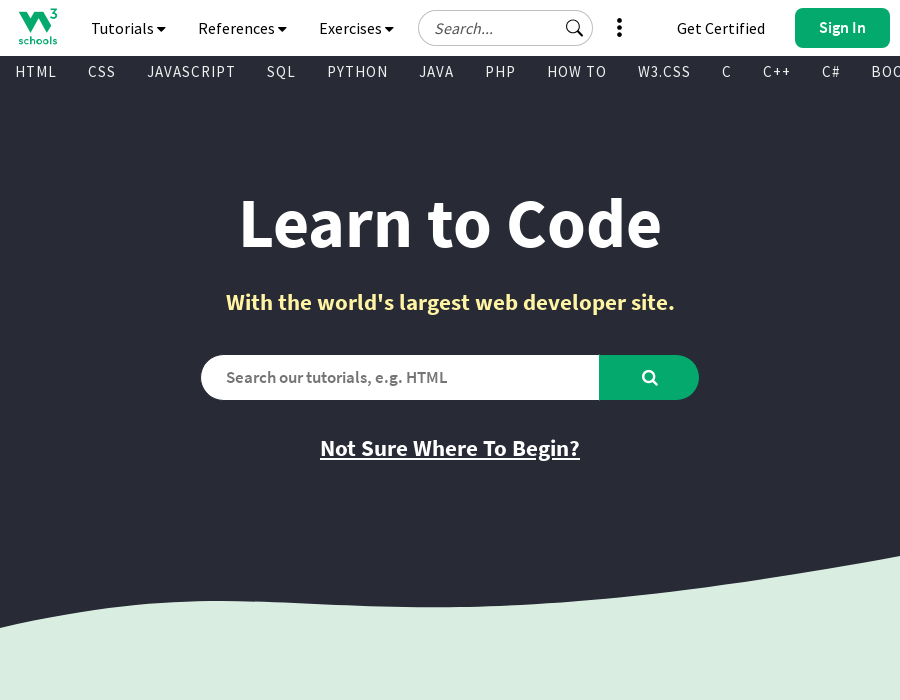

Verified new viewport size was applied
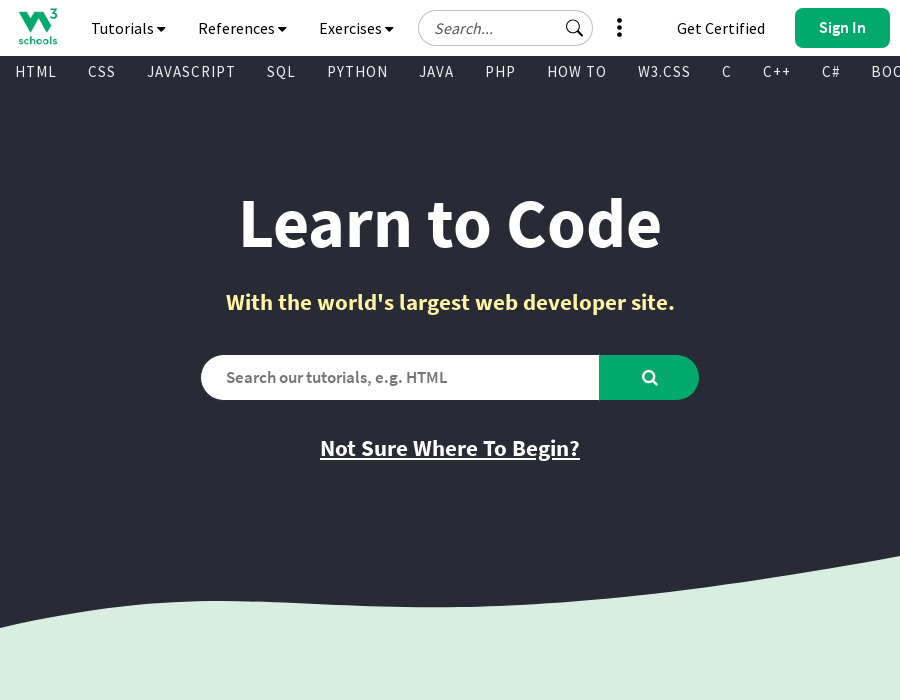

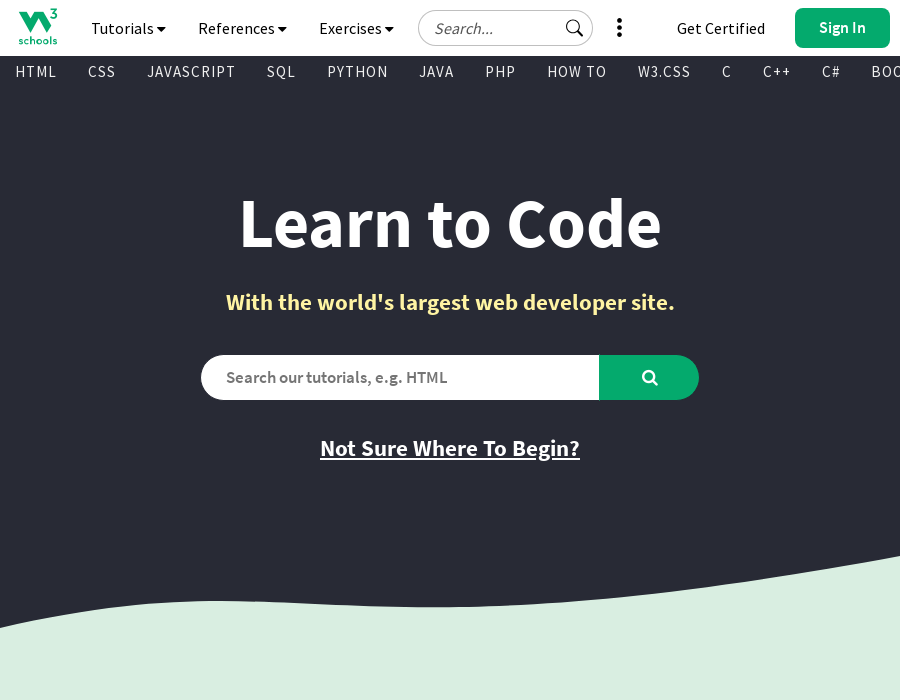